Tests form validation for required fields by attempting to submit an empty form

Starting URL: https://cac-tat.s3.eu-central-1.amazonaws.com/index.html

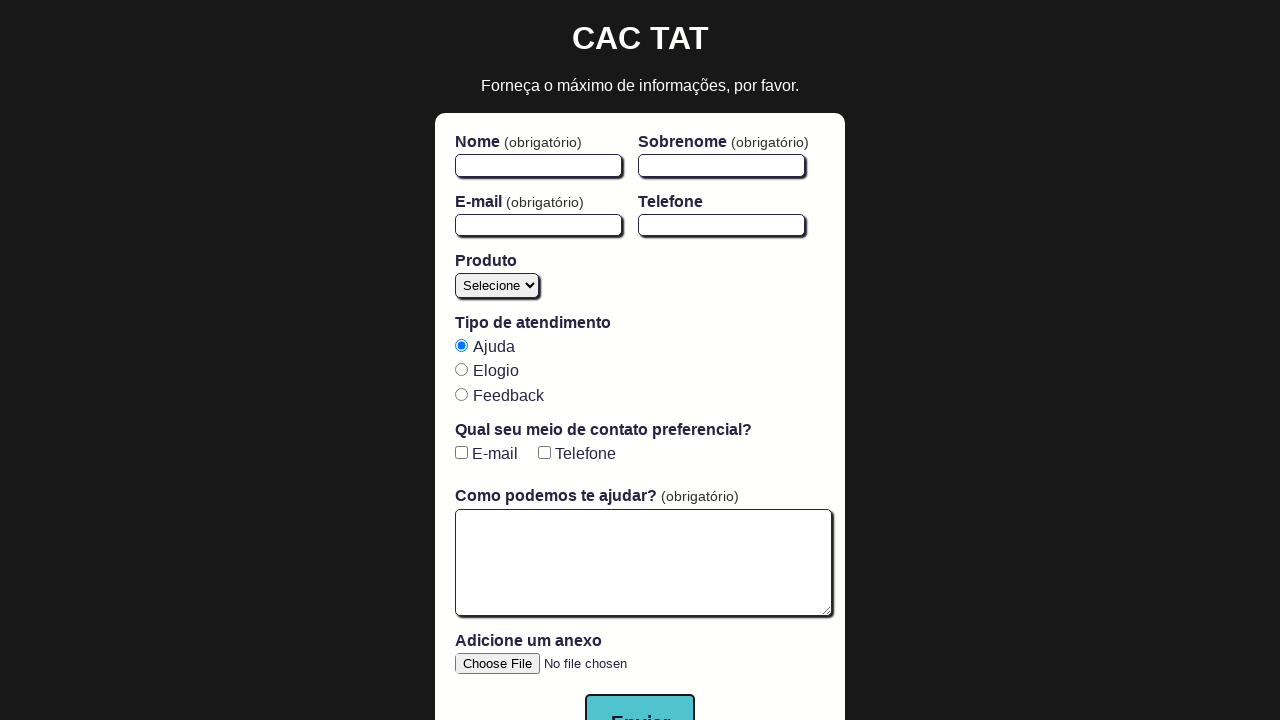

Navigated to form page
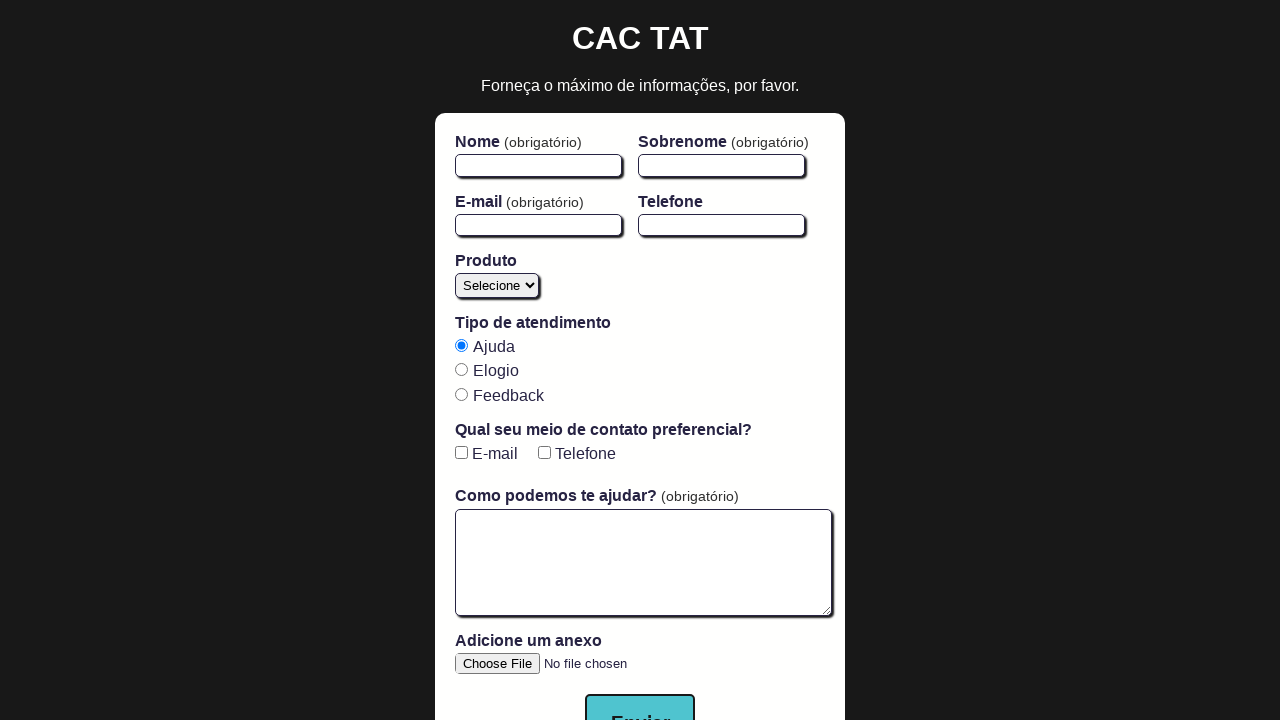

Clicked submit button on empty form to trigger required field validation at (640, 692) on button[type='submit']
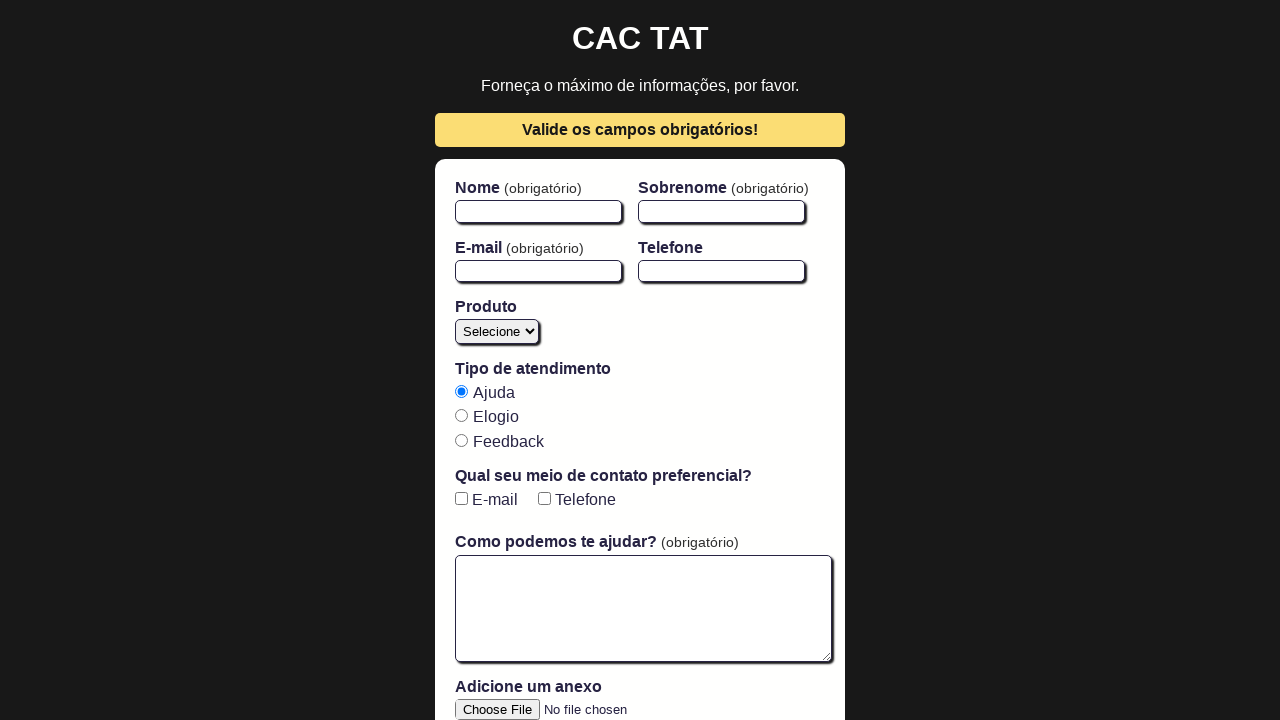

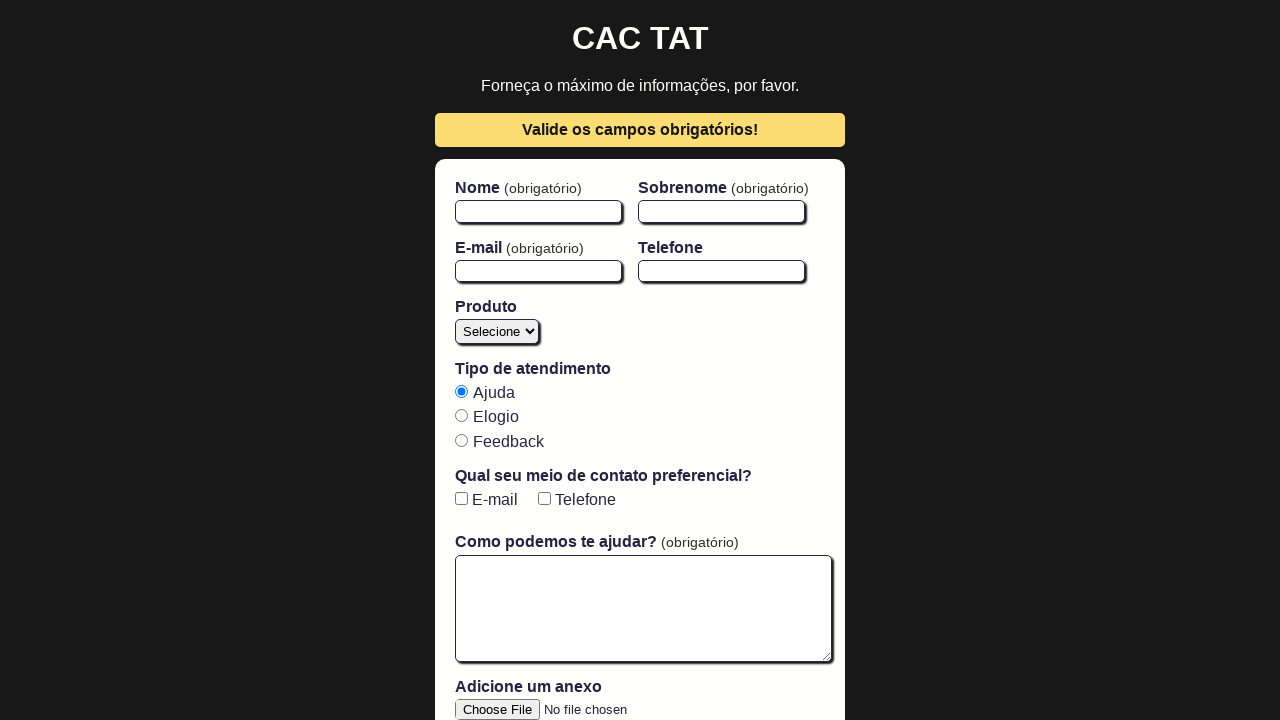